Tests footer navigation links by clicking on Home, Login, and Signup links and verifying that each navigates to the correct URL

Starting URL: https://foodie-emajamakovic.netlify.app/

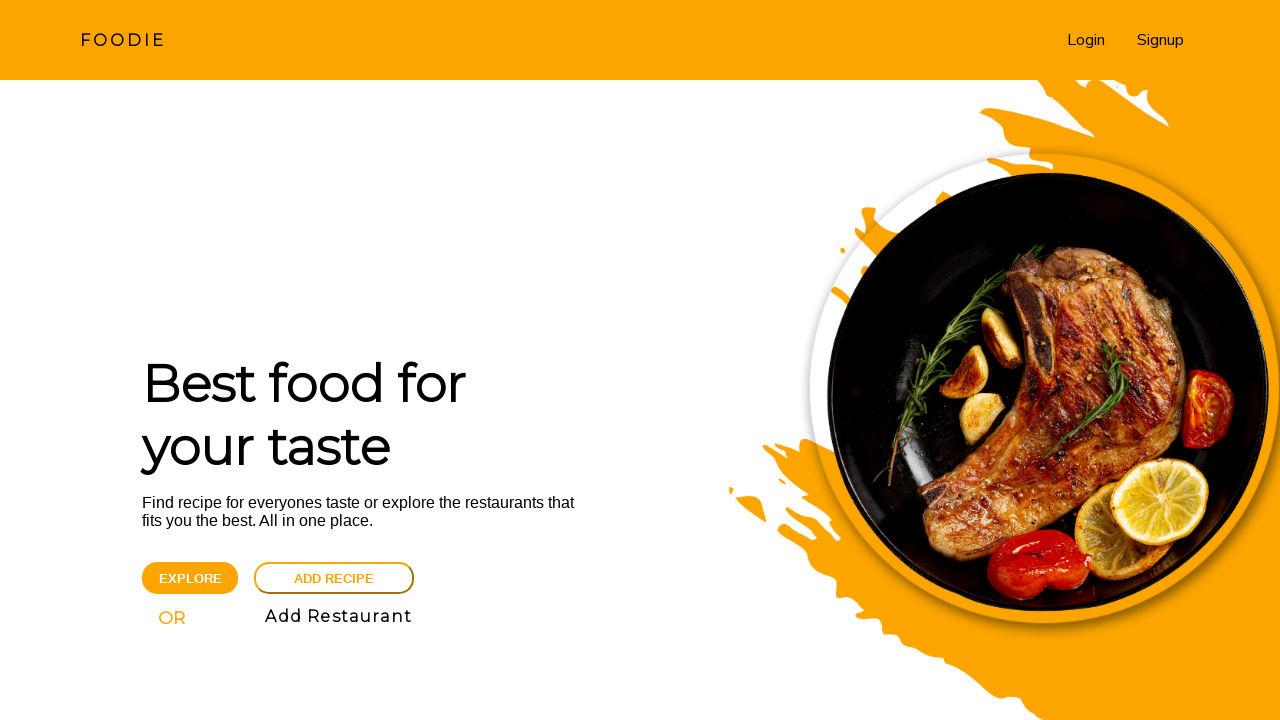

Clicked HOME link in footer at (322, 511) on xpath=/html/body/div/div/footer/div/div[1]/ul/li[1]/a
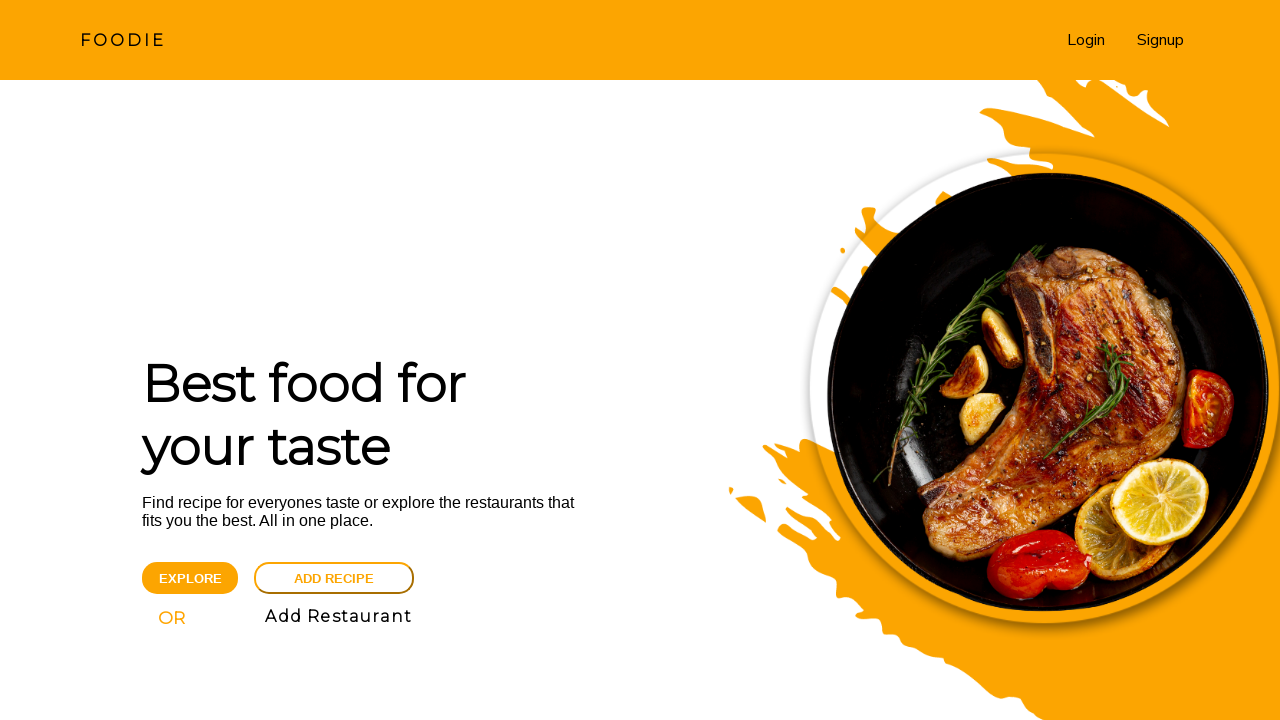

Navigated to home page and URL verified
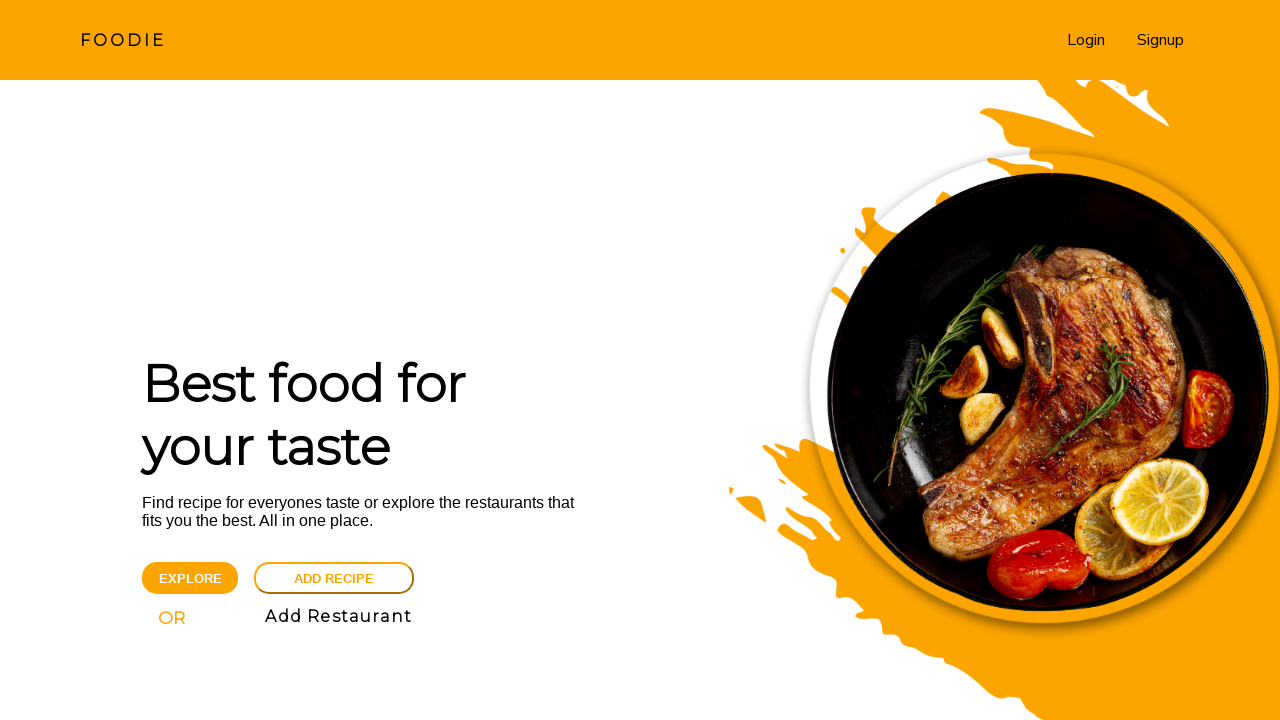

Clicked LOGIN link in footer at (321, 551) on xpath=/html/body/div/div/footer/div/div[1]/ul/li[2]/a
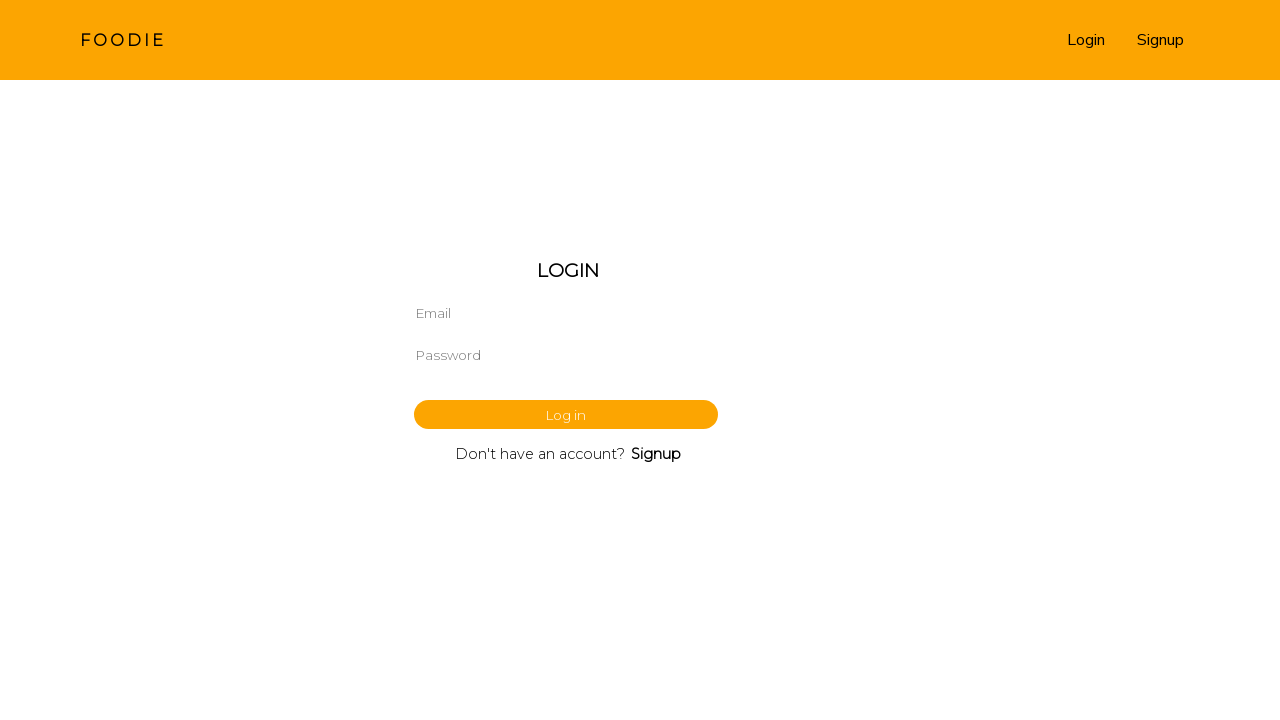

Navigated to login page and URL verified
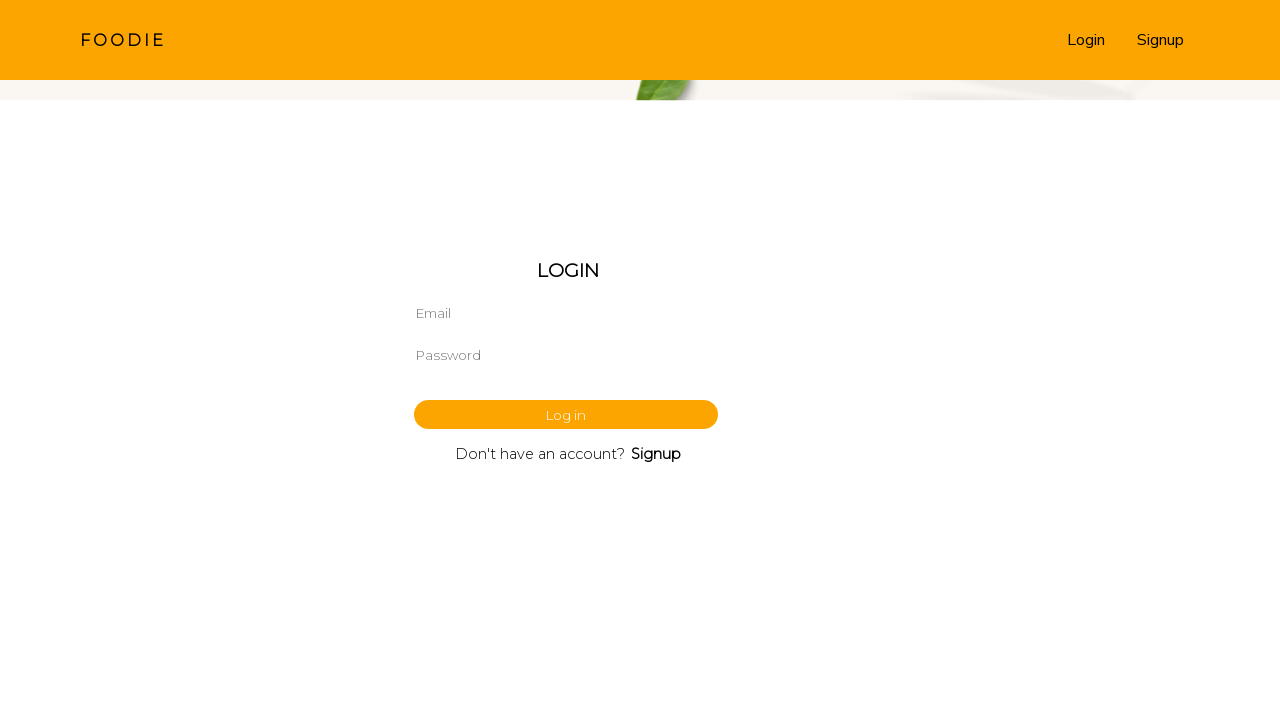

Clicked SIGNUP link in footer at (327, 591) on xpath=/html/body/div/div/footer/div/div[1]/ul/li[3]/a
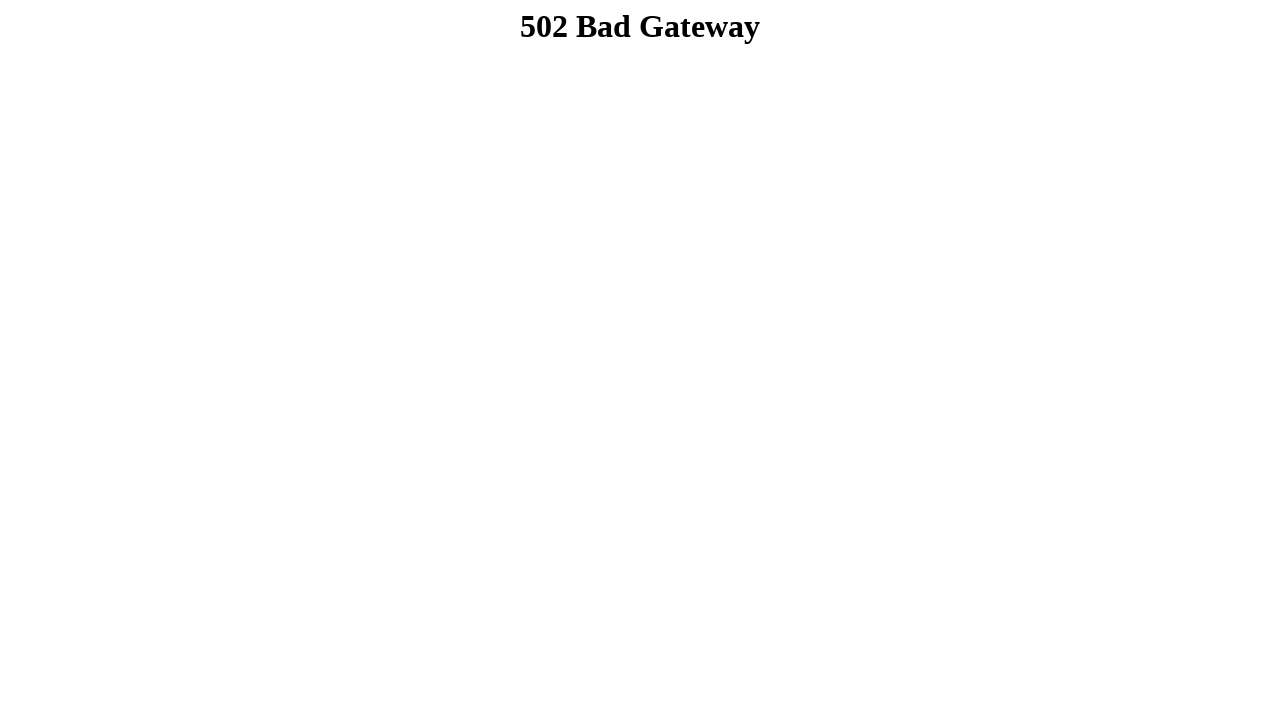

Navigated to signup page and URL verified
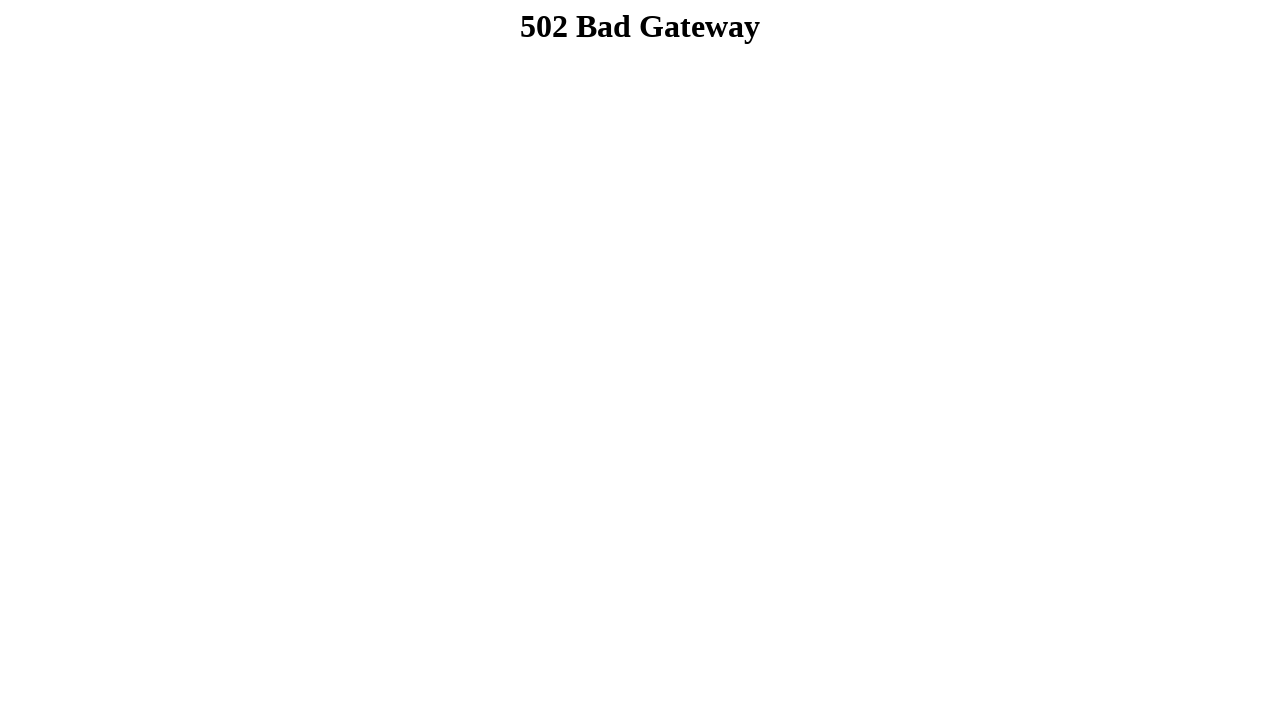

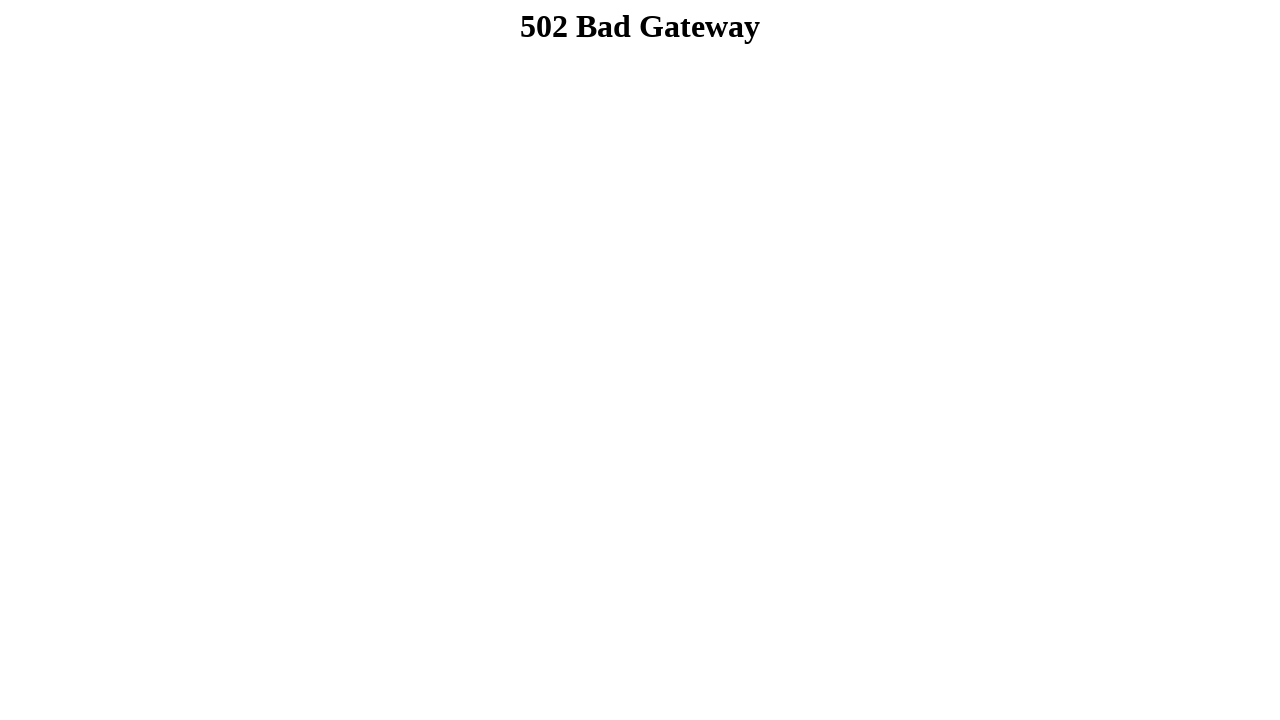